Tests GitHub's advanced search form by filling in search term, repository owner, date filter, and language, then submitting the form to perform a search.

Starting URL: https://github.com/search/advanced

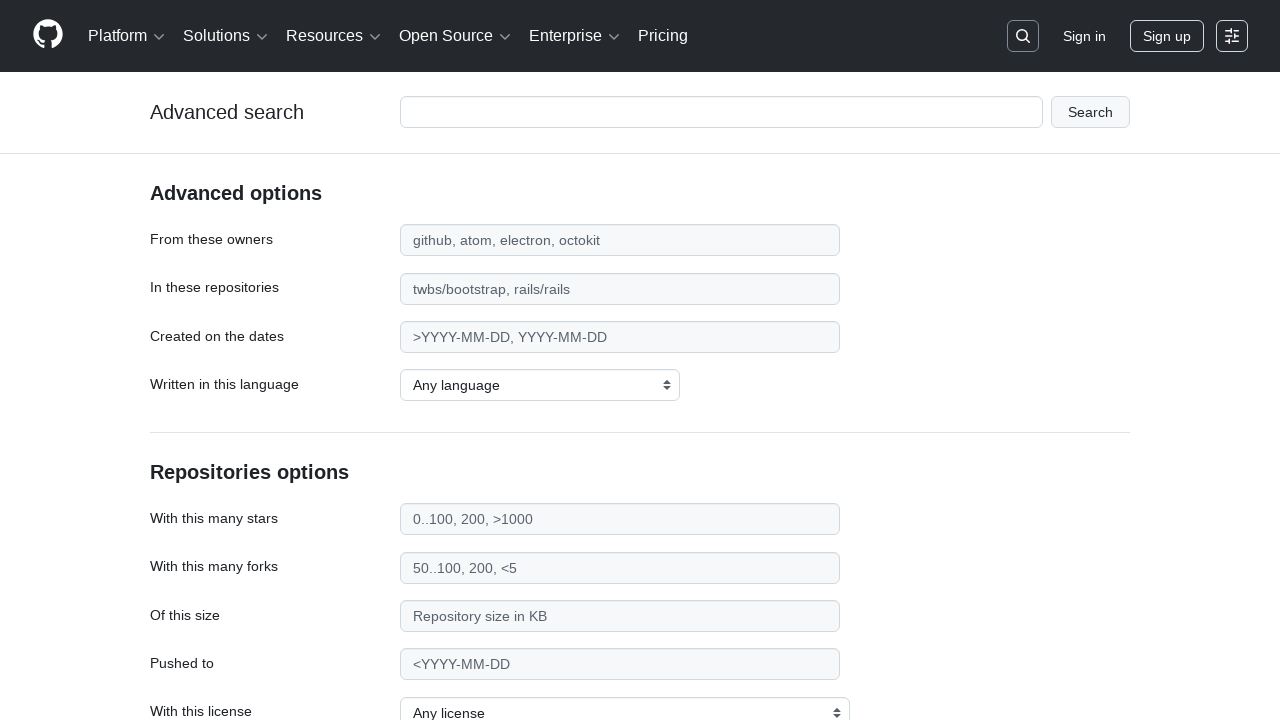

Filled search term field with 'apify-js' on #adv_code_search input.js-advanced-search-input
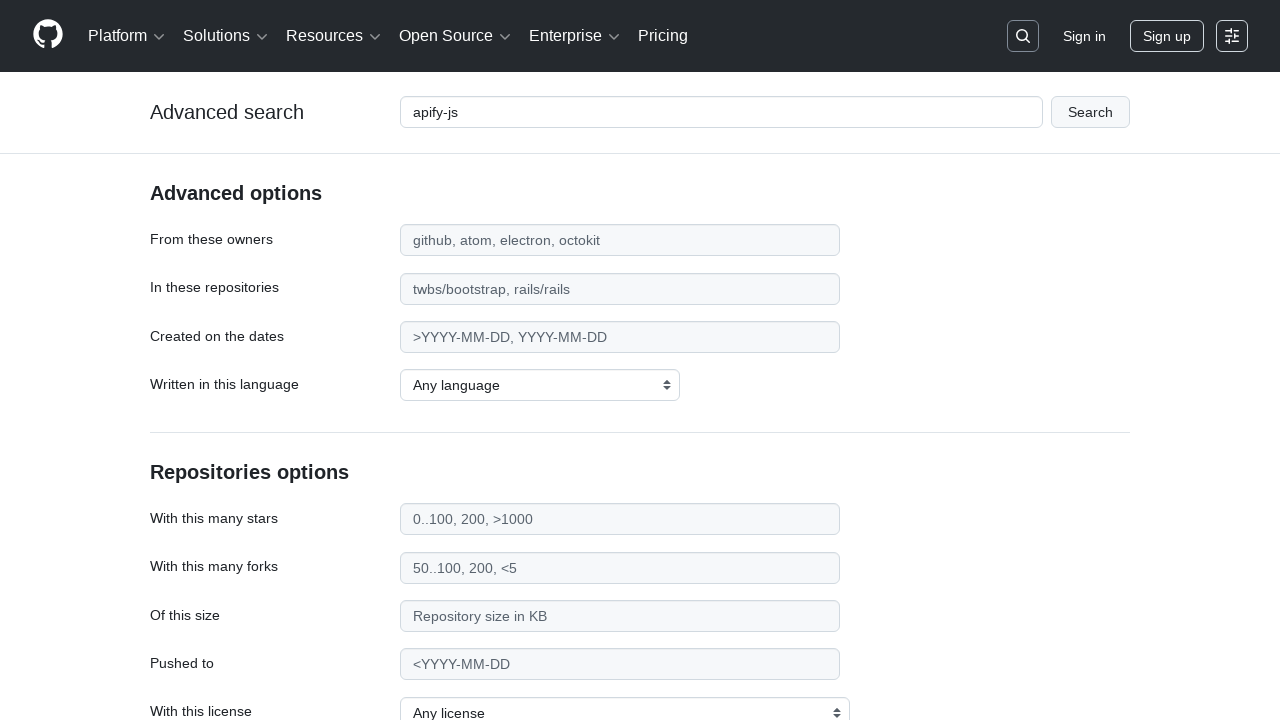

Filled repository owner field with 'apify' on #search_from
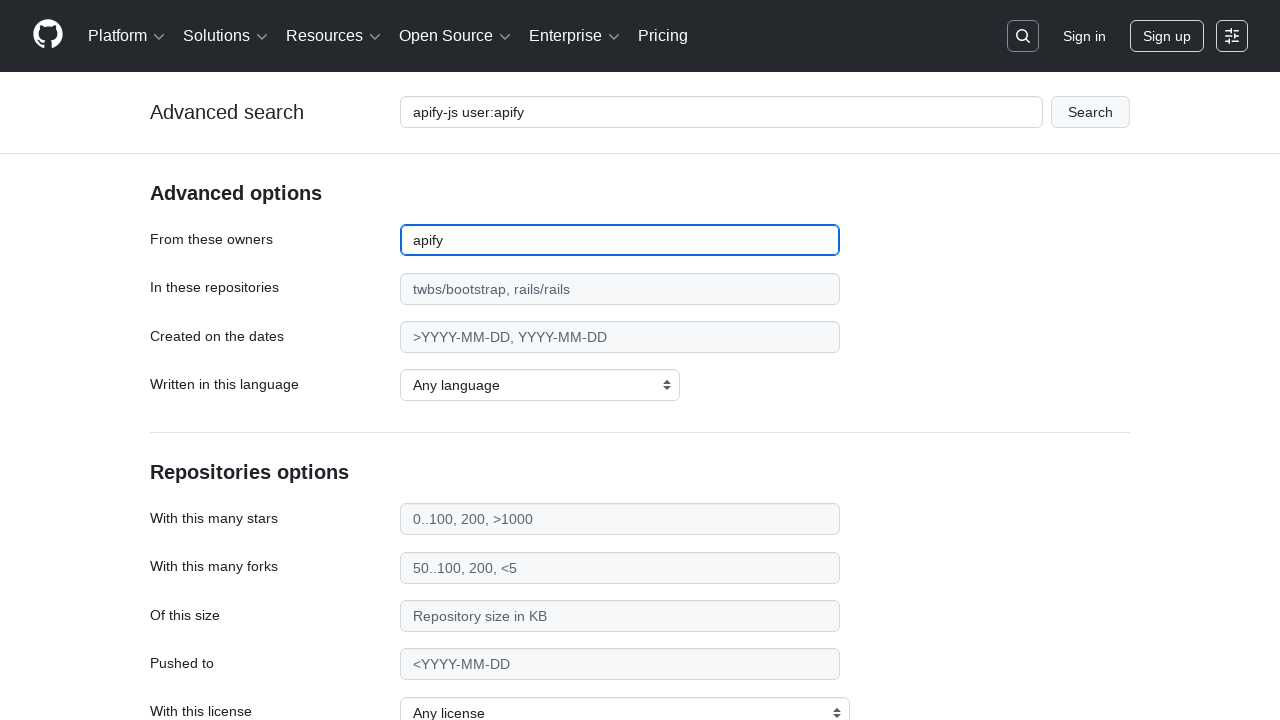

Filled date filter field with '>2015' on #search_date
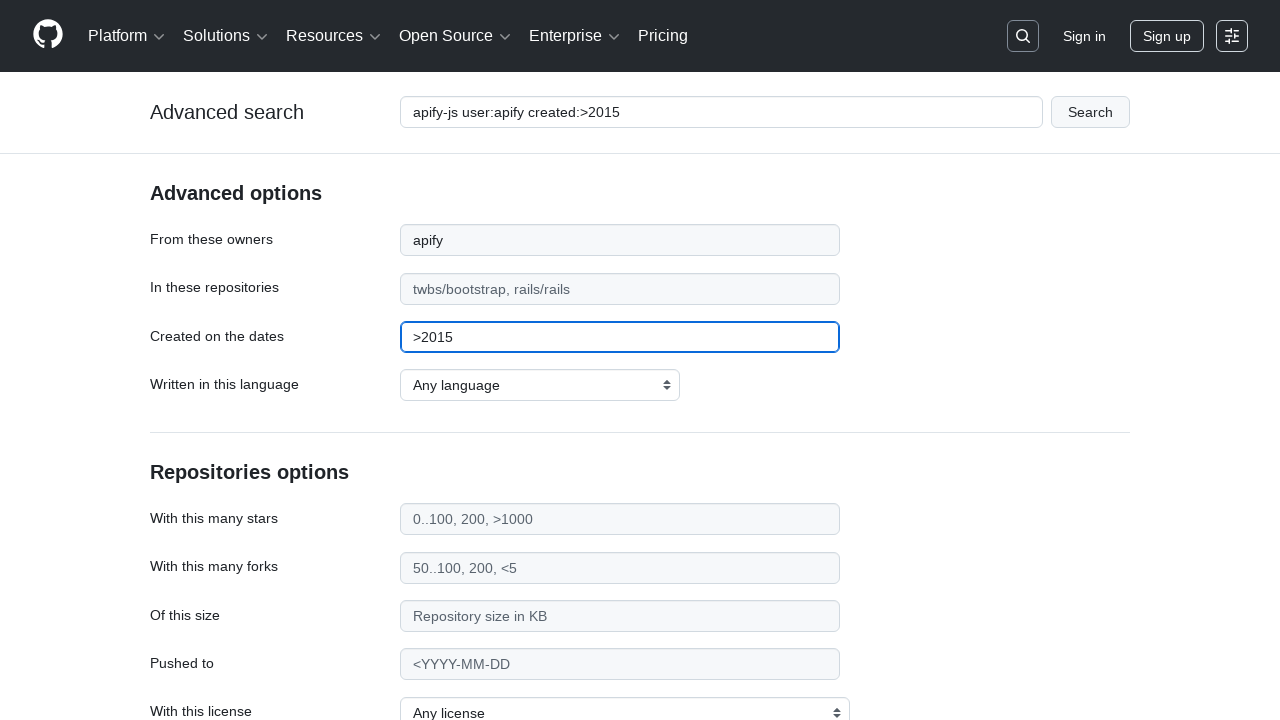

Selected JavaScript as the programming language on select#search_language
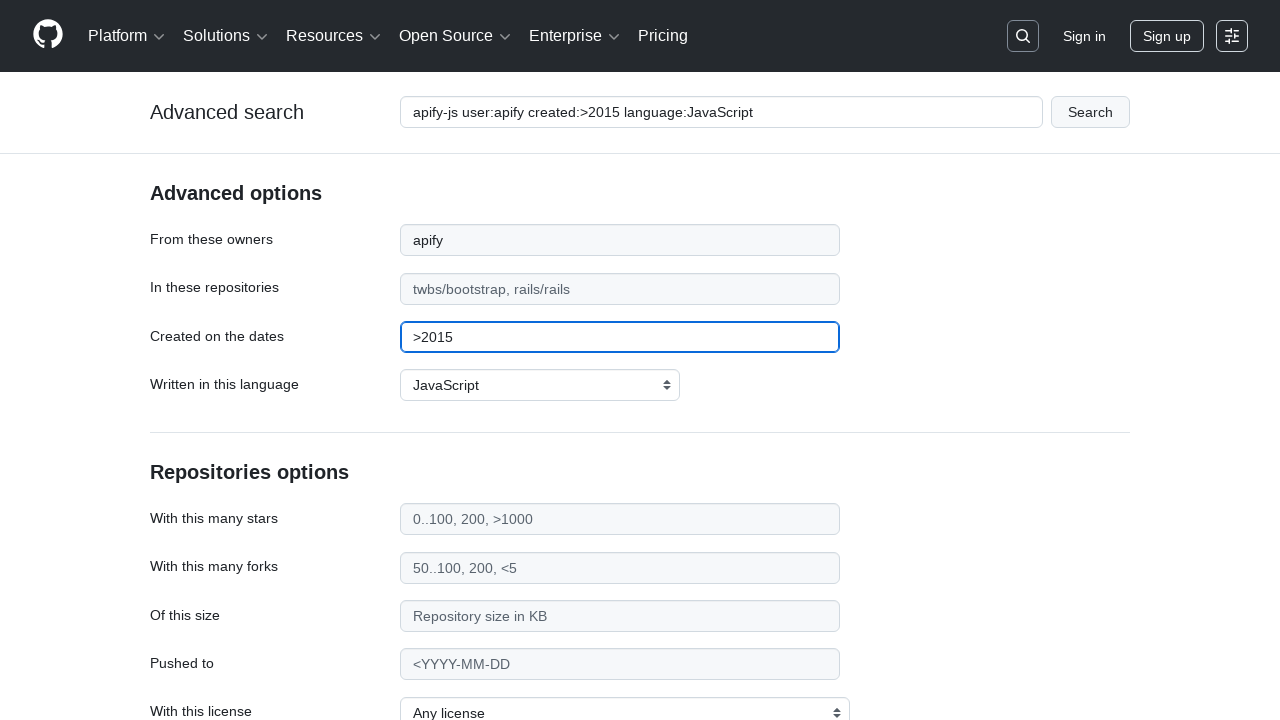

Clicked the search form submit button at (1090, 112) on #adv_code_search button[type="submit"]
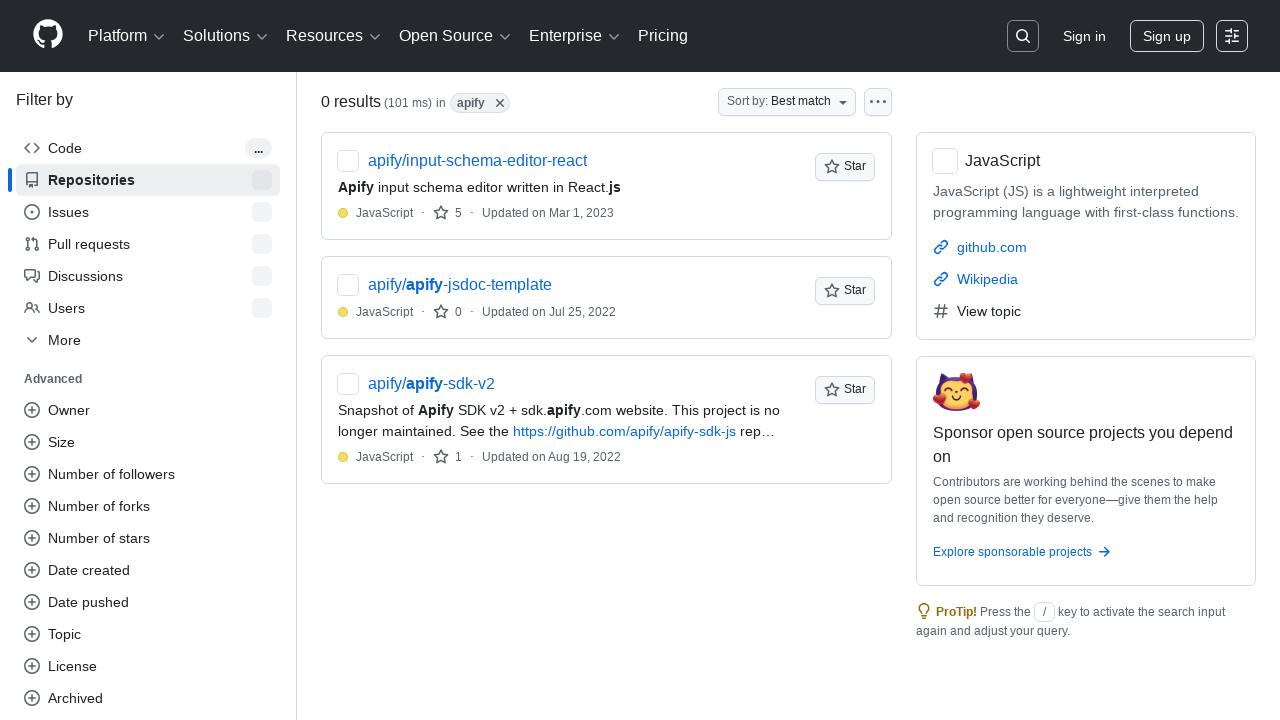

Search results page loaded successfully
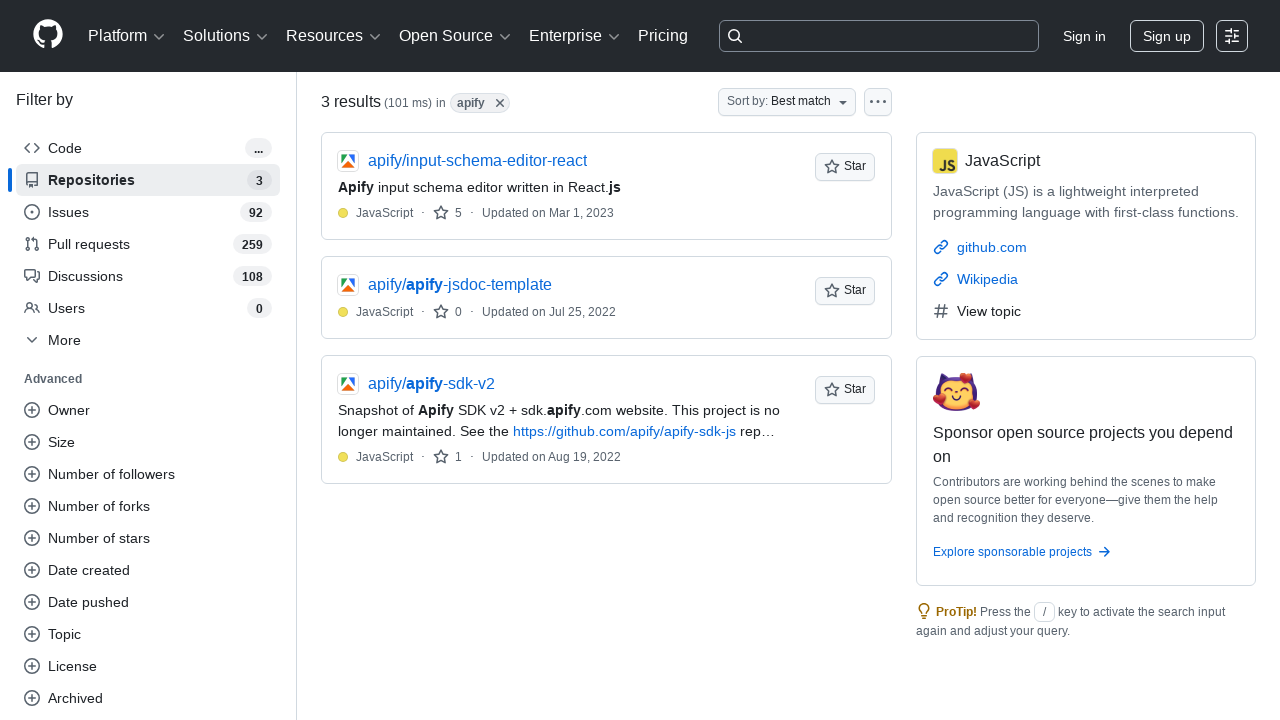

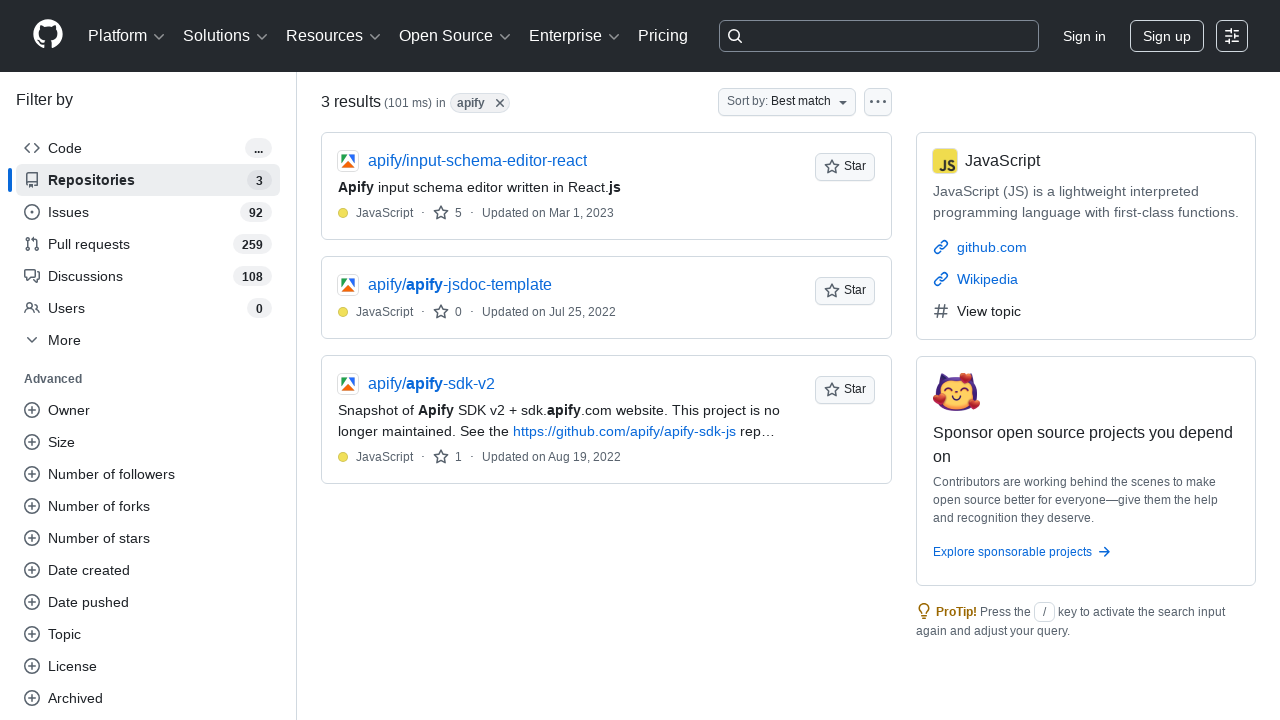